Tests dropdown menu functionality by selecting multiple options from a select element using different index values

Starting URL: https://www.globalsqa.com/demo-site/select-dropdown-menu/

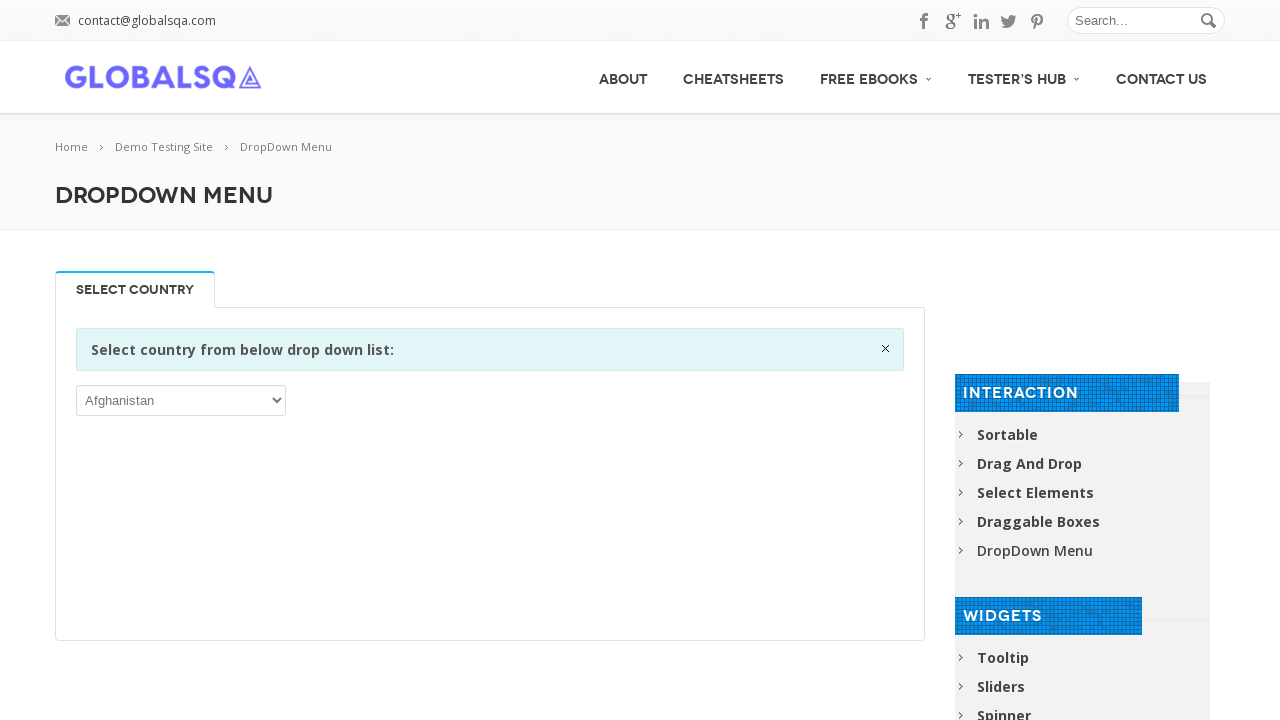

Selected dropdown option at index 1 on select
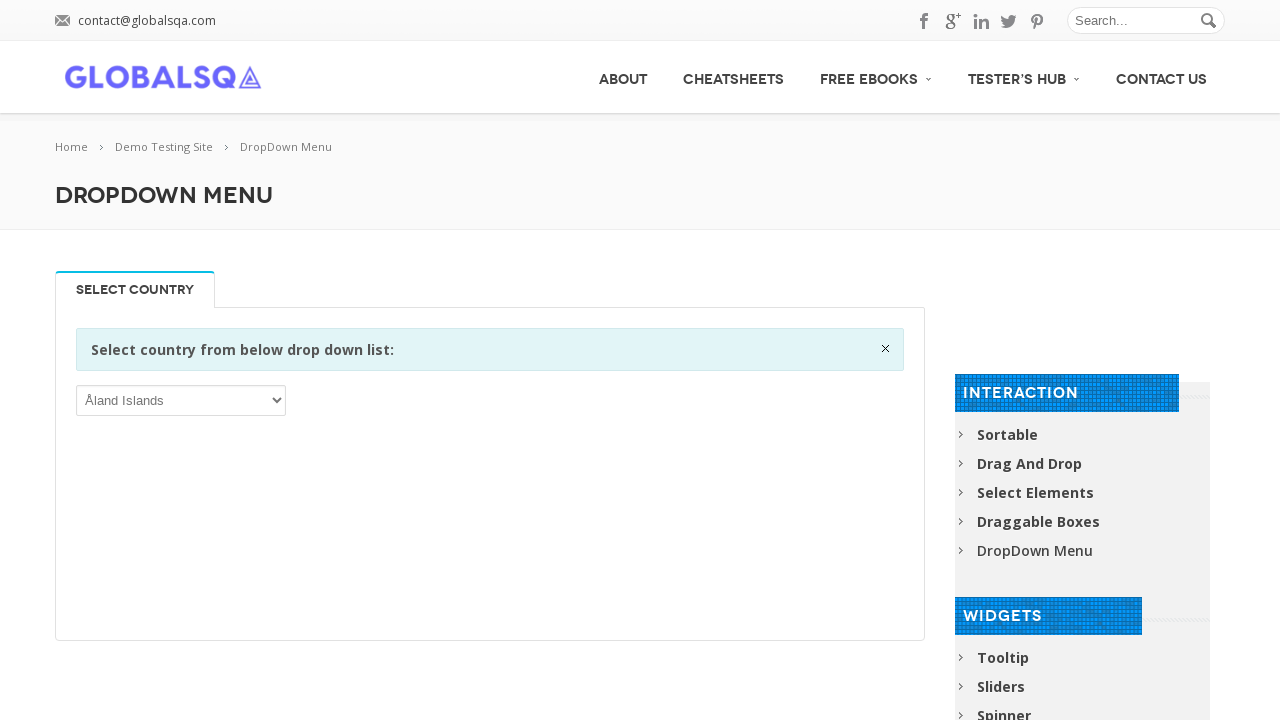

Selected dropdown option at index 5 on select
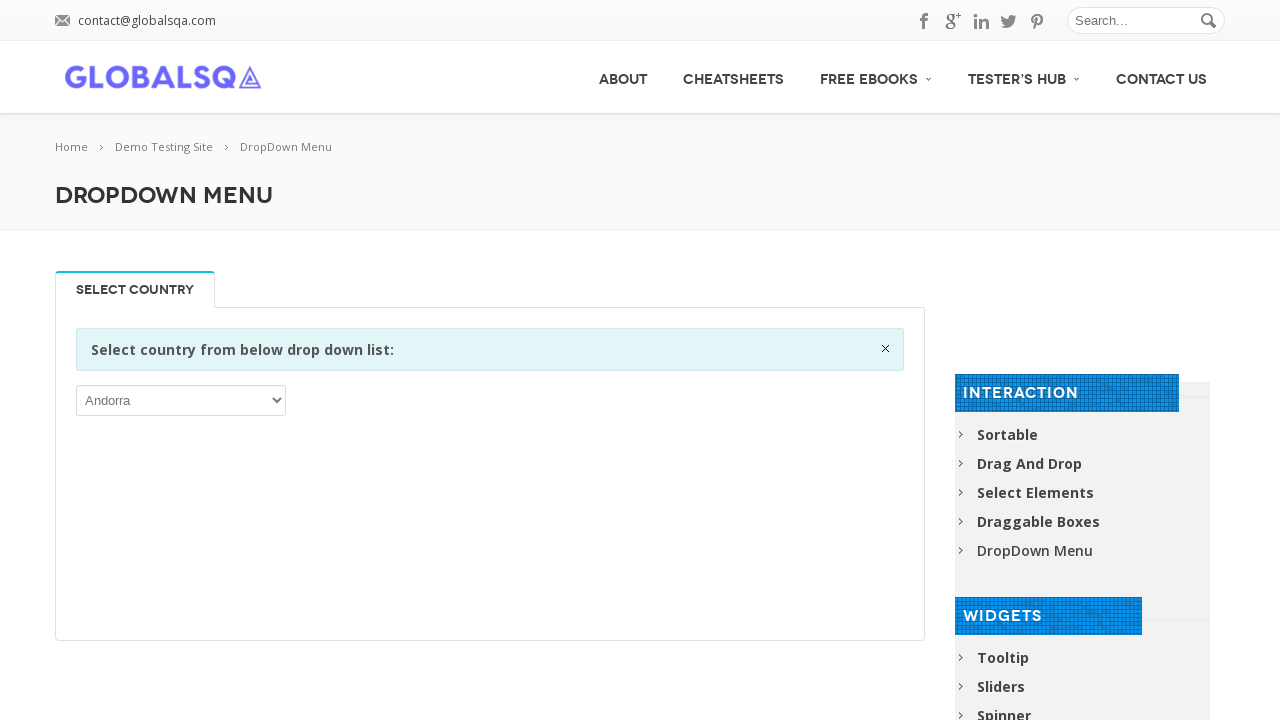

Selected dropdown option at index 2 on select
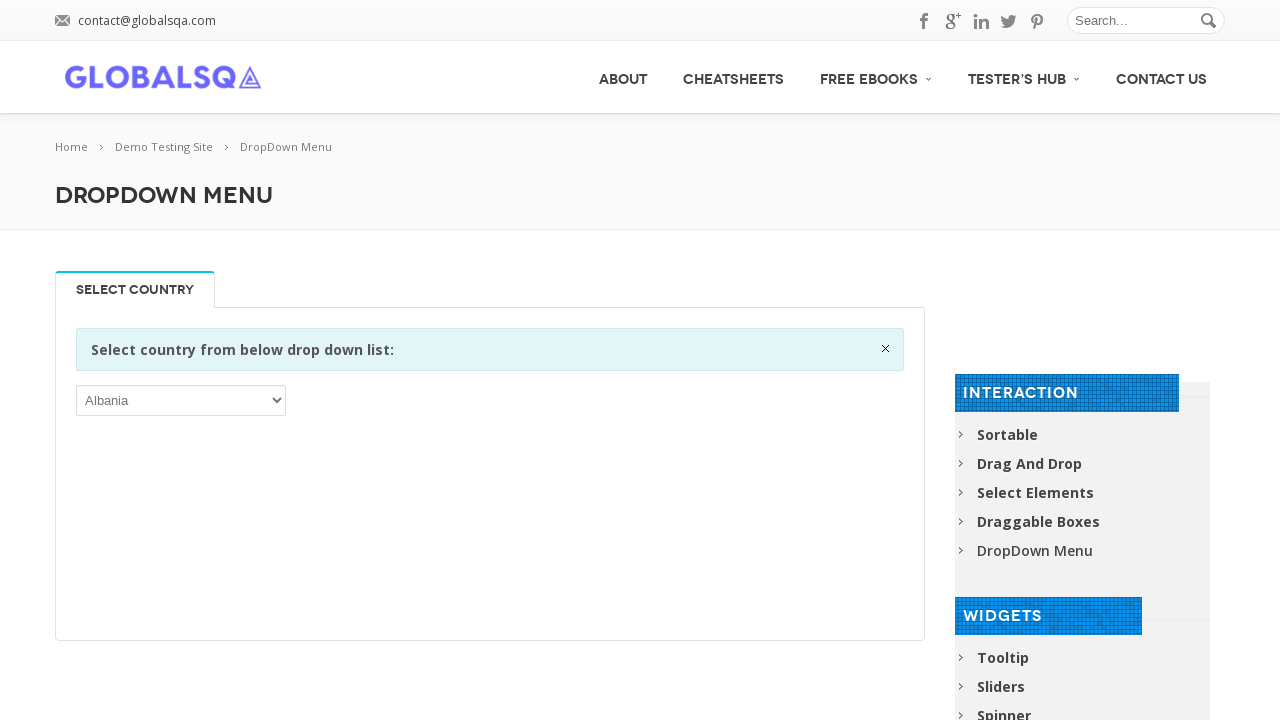

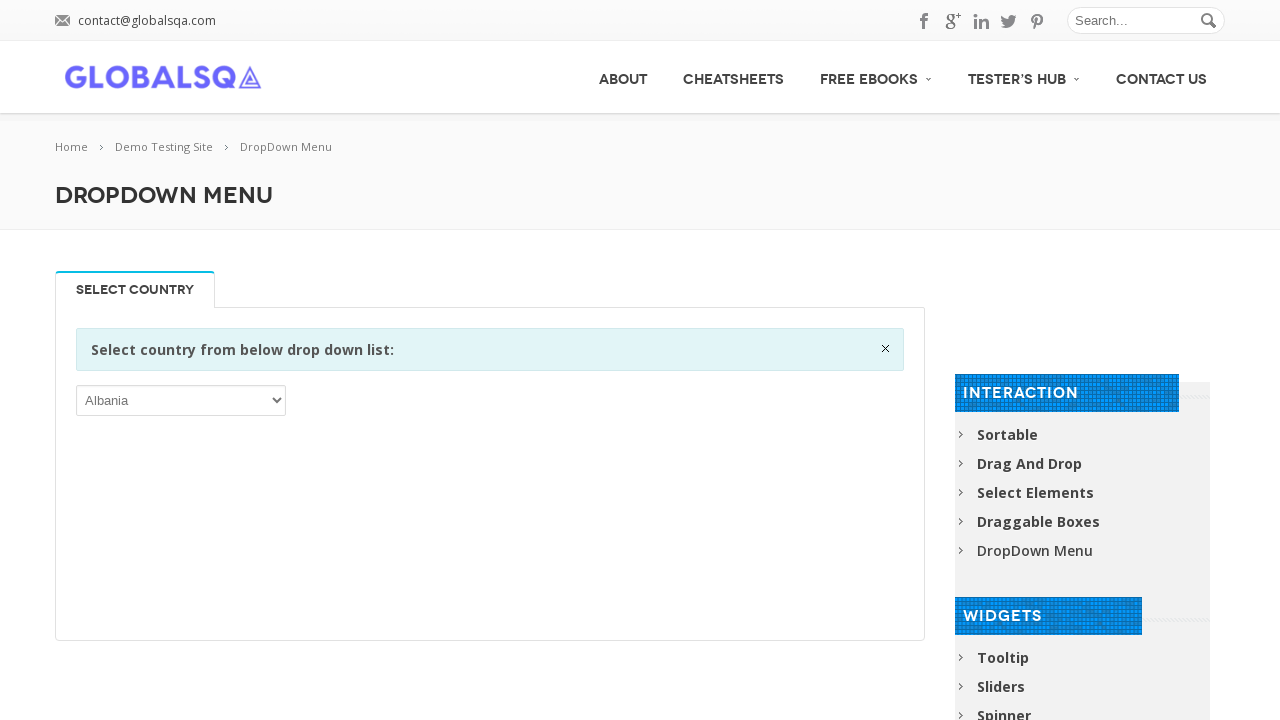